Solves a math problem on a form by calculating a value, entering it, selecting checkboxes and radio buttons, then submitting the form

Starting URL: https://suninjuly.github.io/math.html

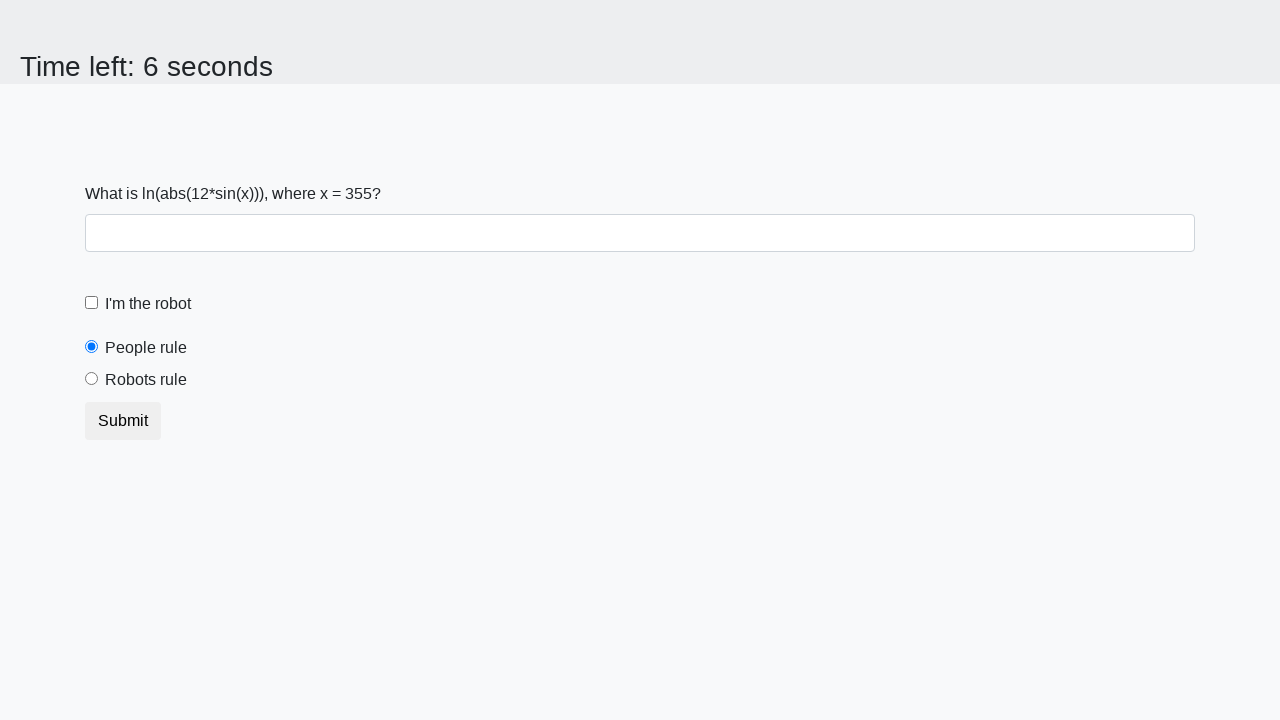

Located the input value element
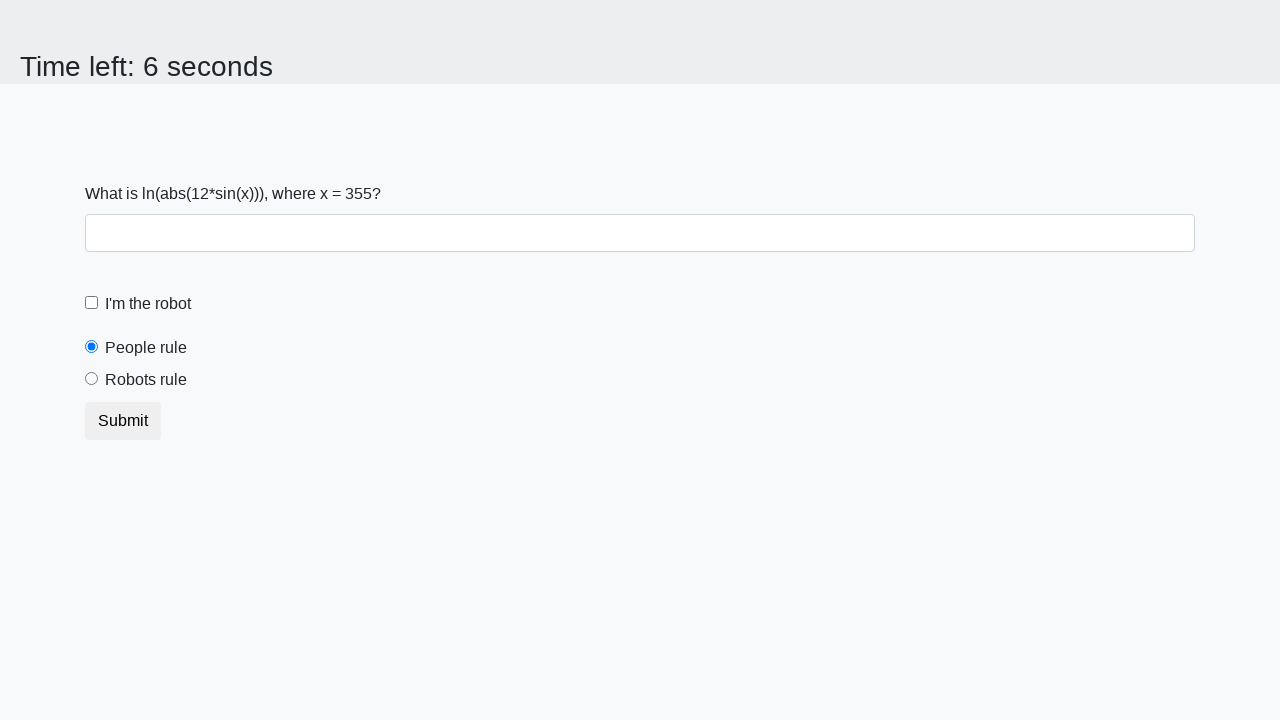

Retrieved input value from page: 355
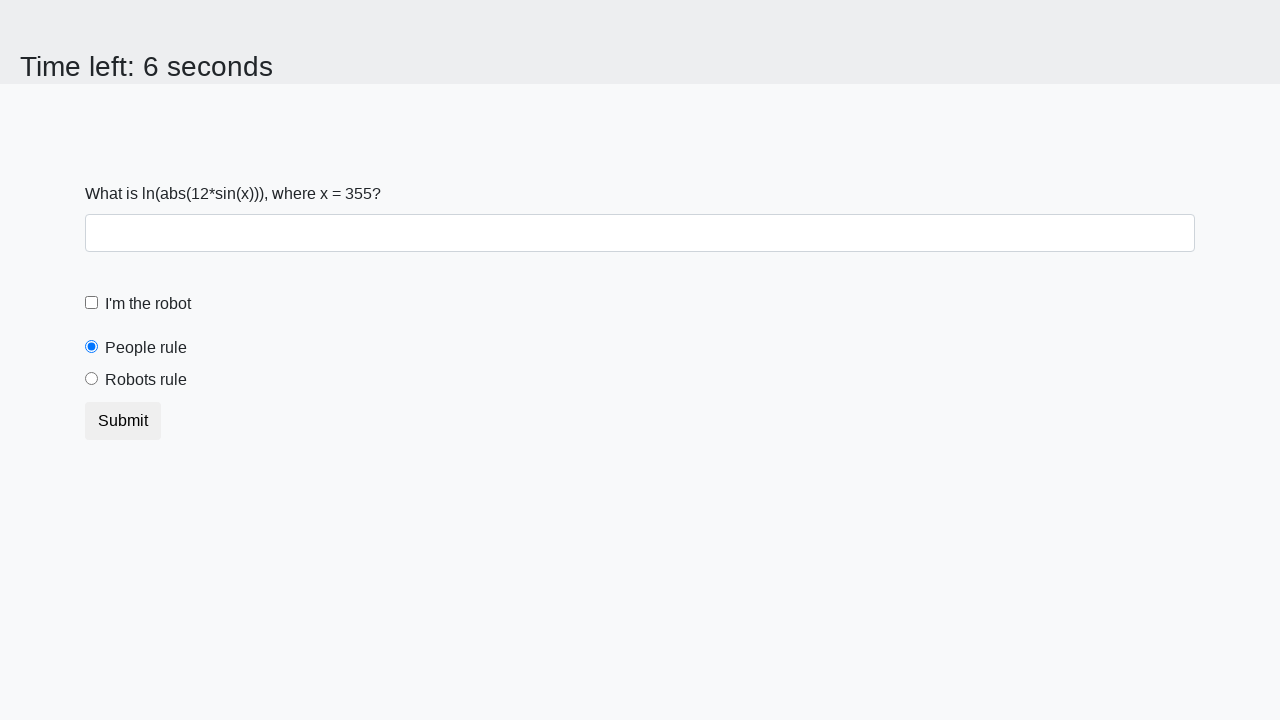

Calculated answer using formula: -7.924606287468848
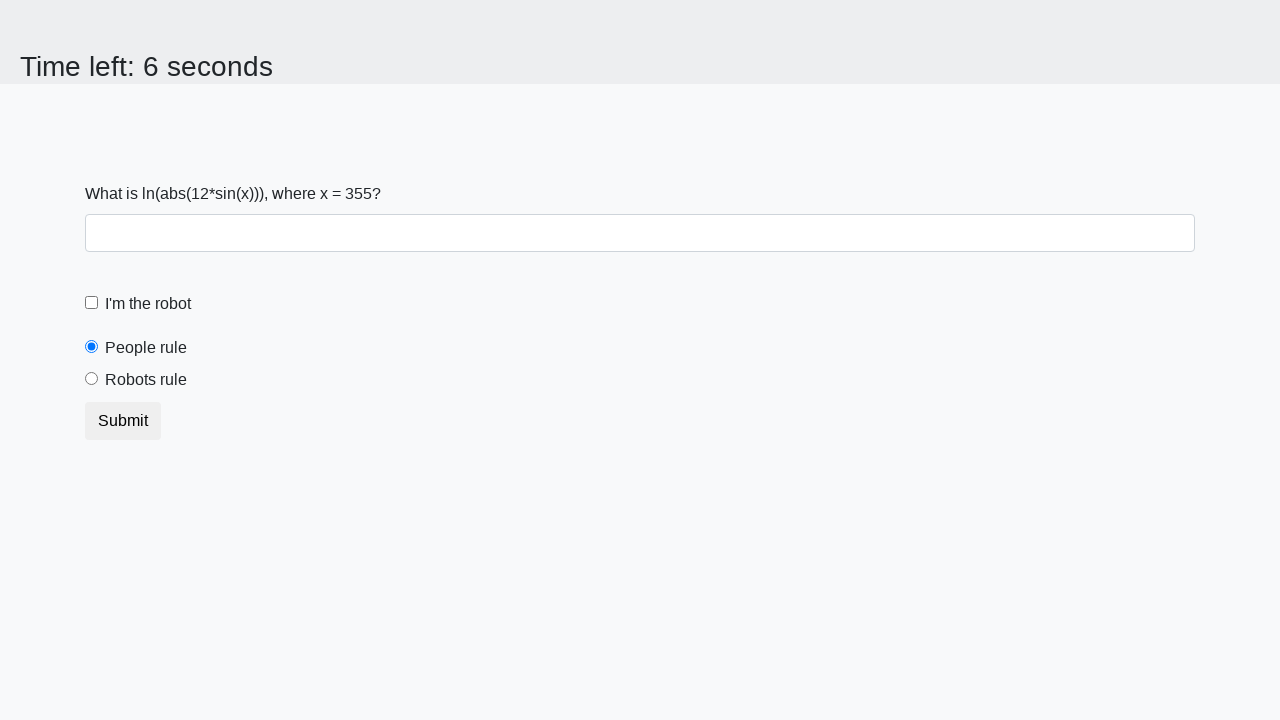

Filled answer field with calculated value: -7.924606287468848 on #answer
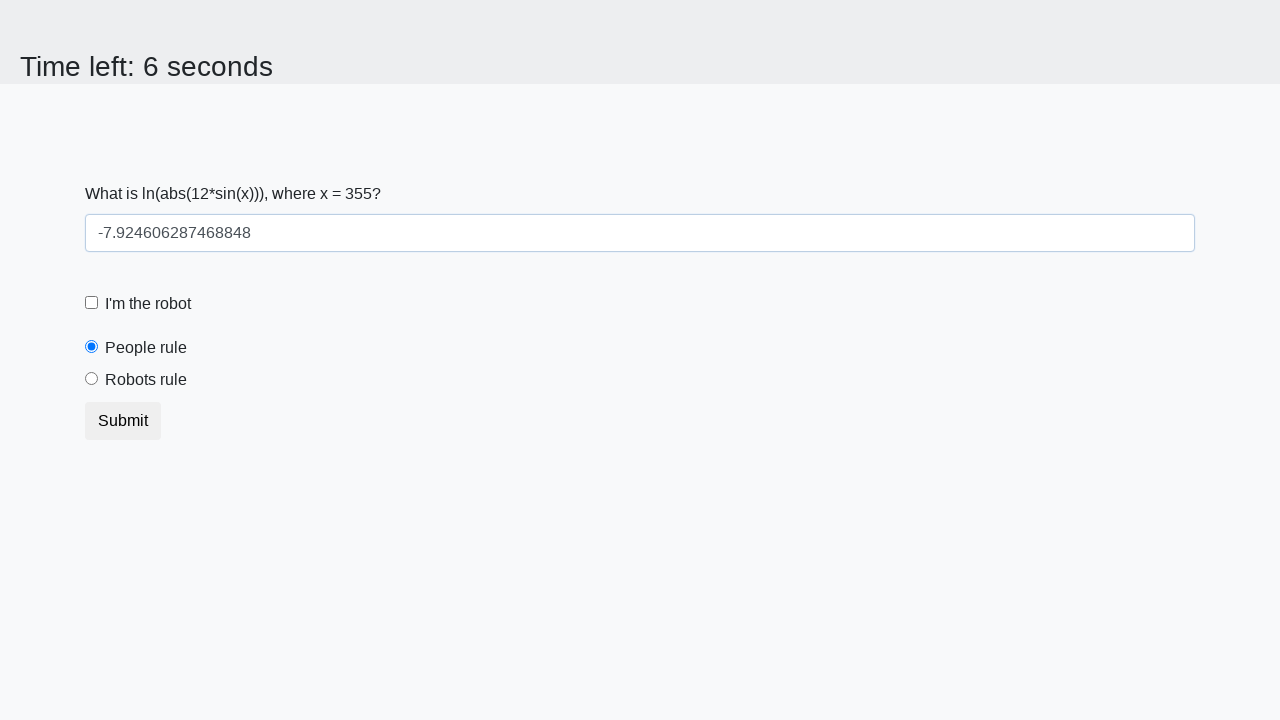

Checked the robot checkbox at (92, 303) on #robotCheckbox
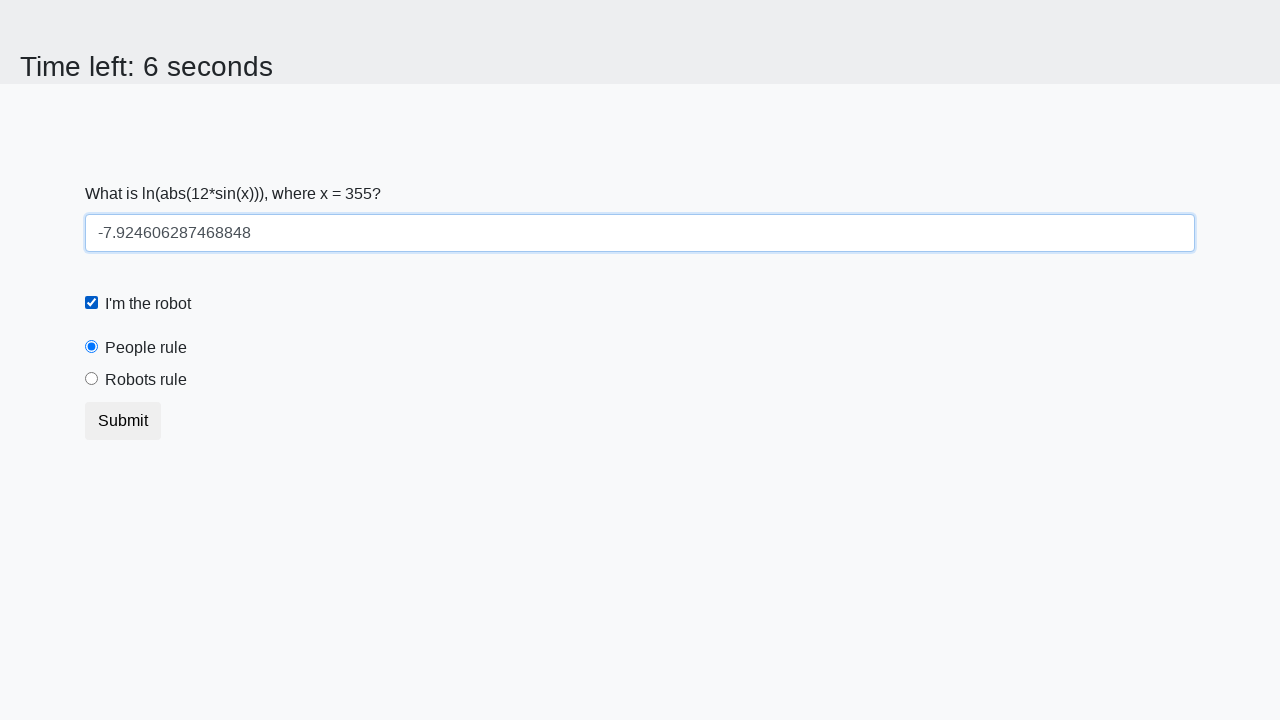

Selected the robots rule radio button at (92, 379) on #robotsRule
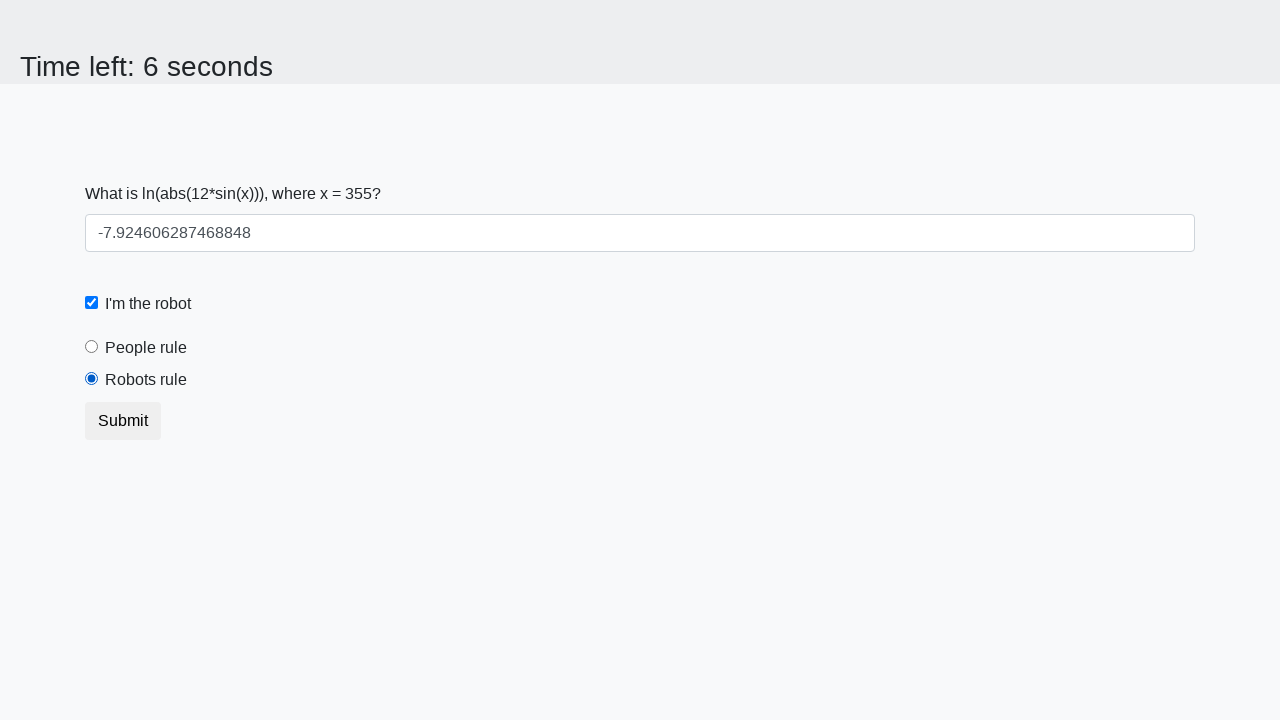

Clicked submit button to submit the form at (123, 421) on .btn
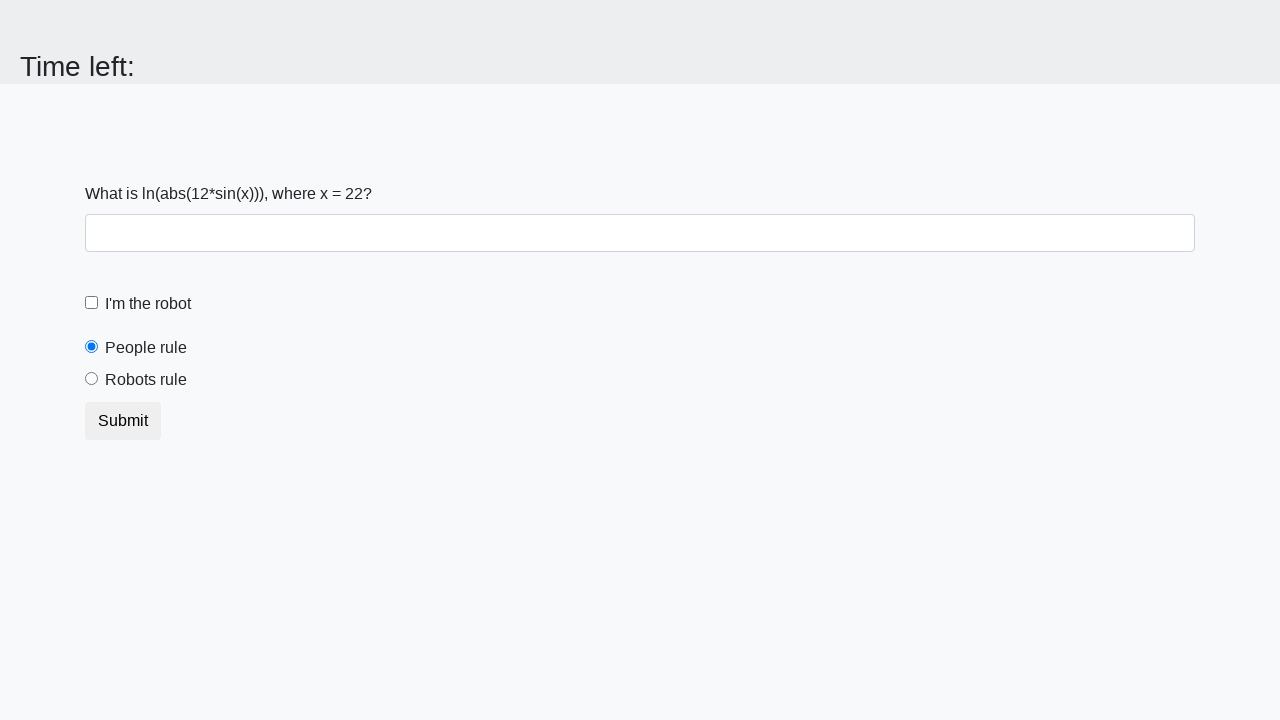

Waited for form submission to complete
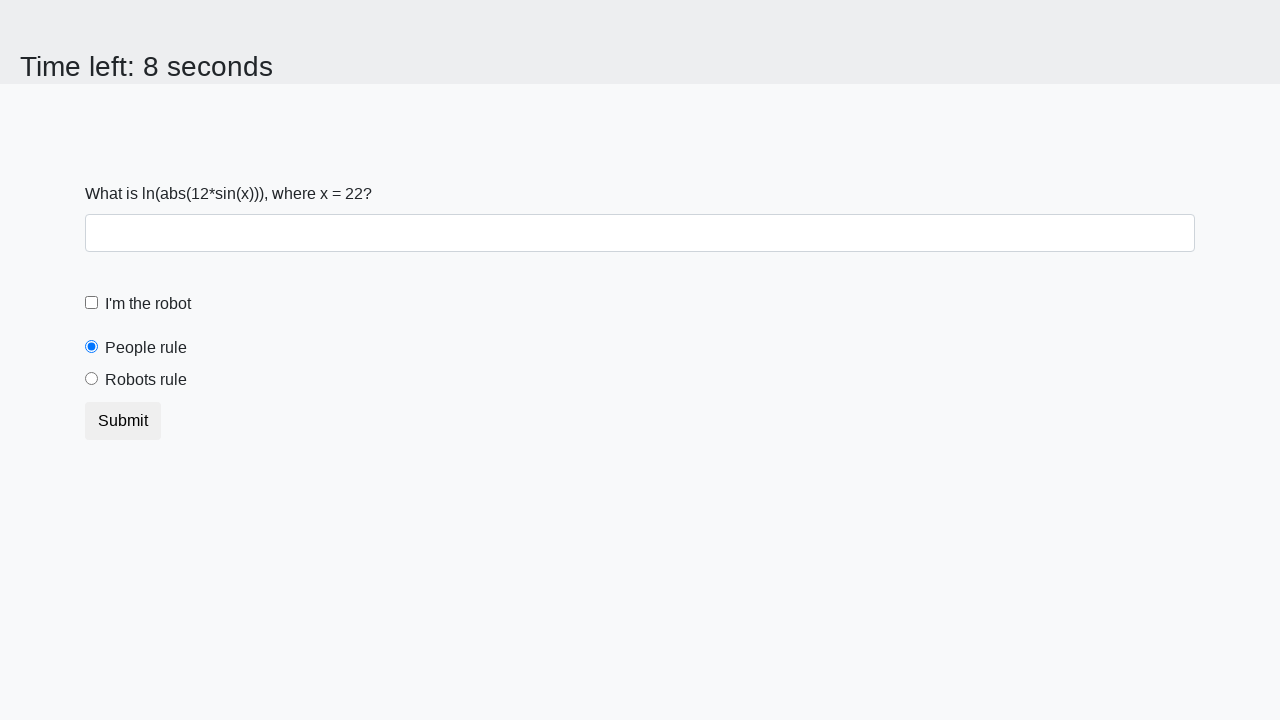

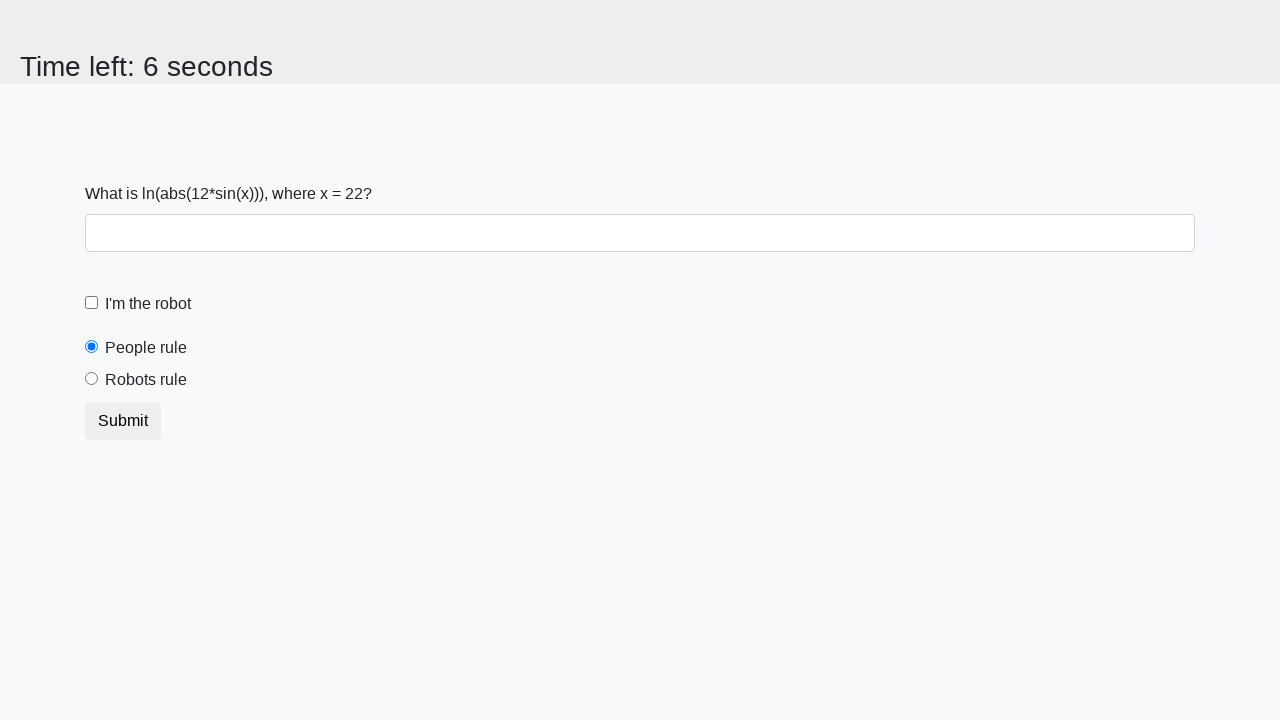